Tests scrolling functionality by scrolling down to a "CYDEO" link at the bottom of the page using mouse movement, then scrolling back up using Page Up keyboard actions.

Starting URL: https://practice.cydeo.com/

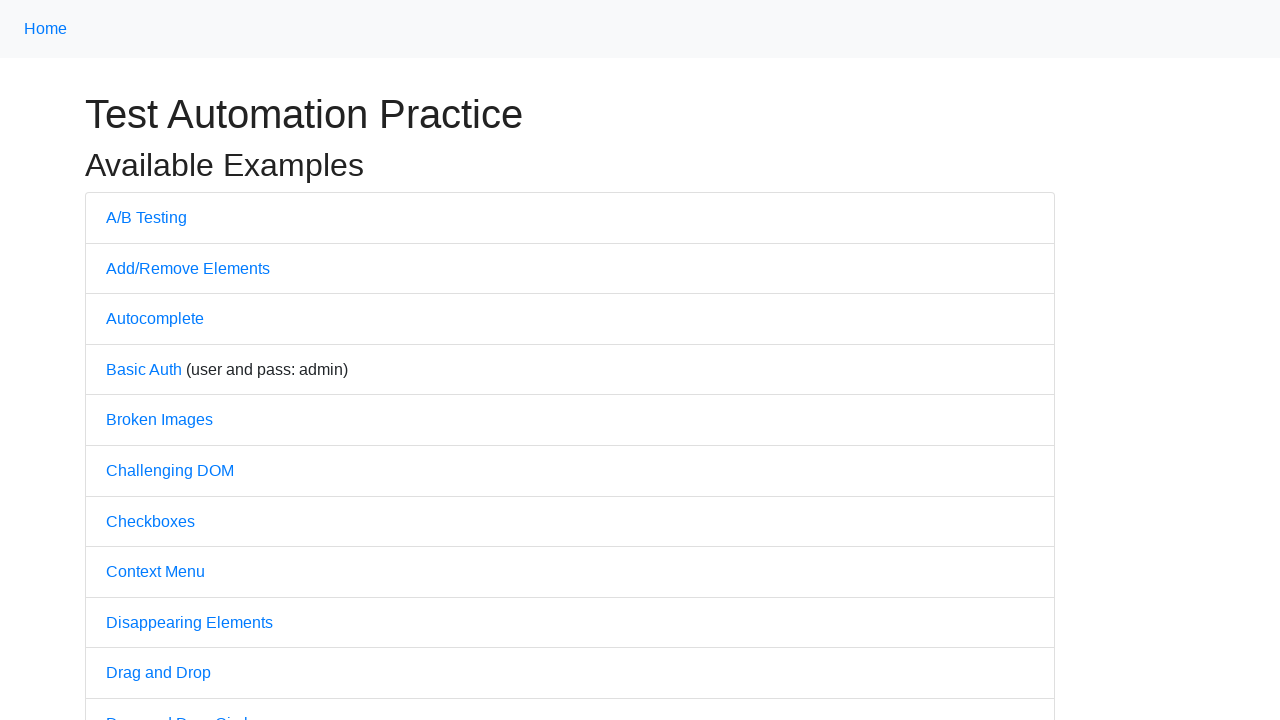

Navigated to https://practice.cydeo.com/
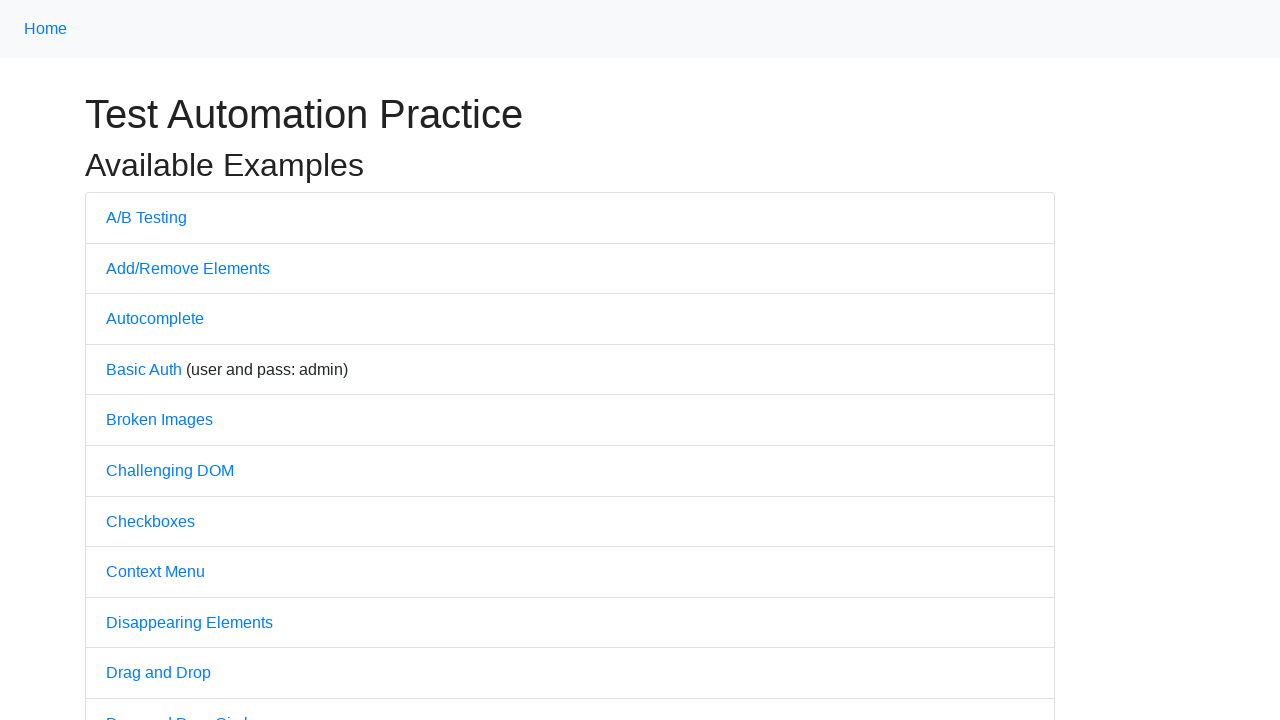

Located the CYDEO link on the page
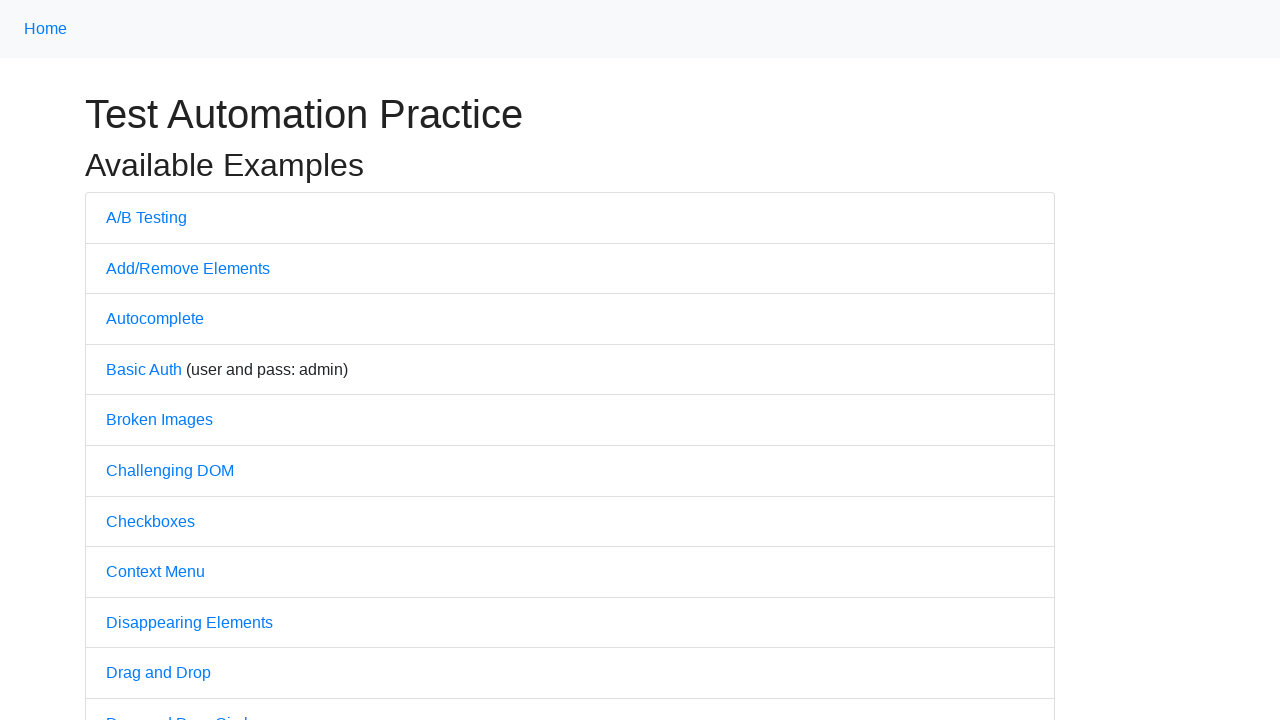

Scrolled down to bring the CYDEO link into view
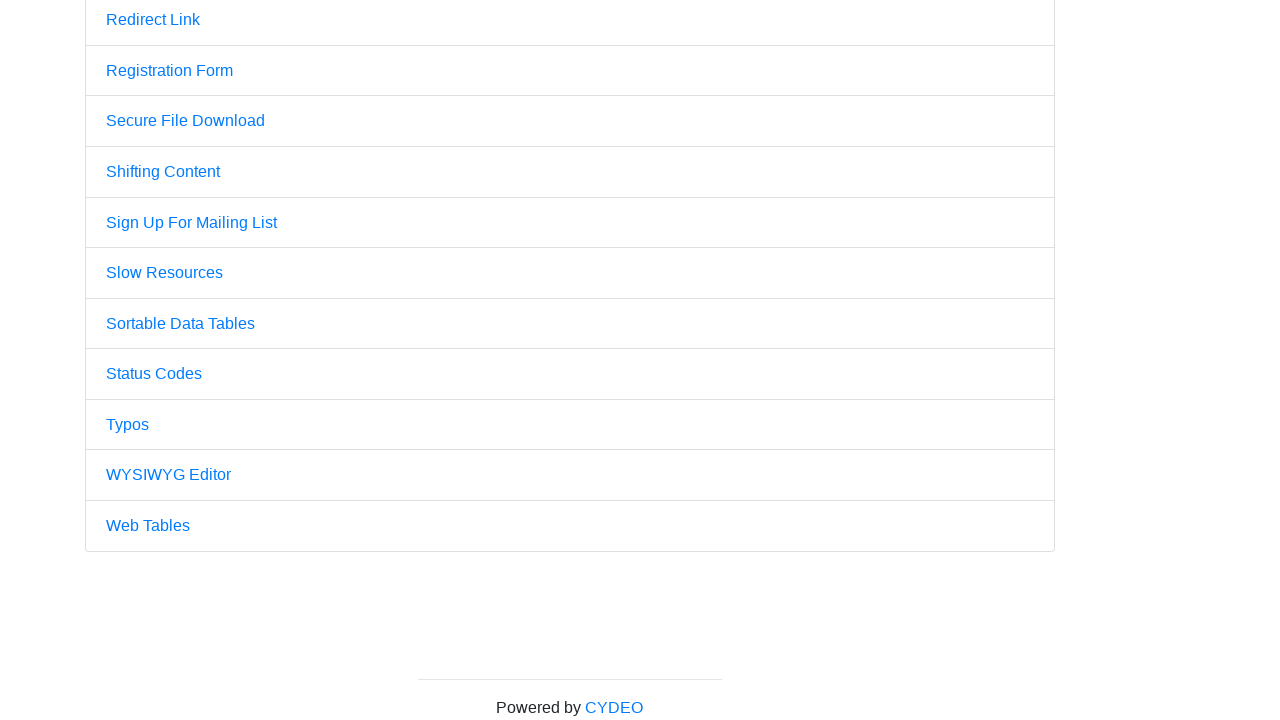

Hovered over the CYDEO link at (614, 707) on a:text('CYDEO')
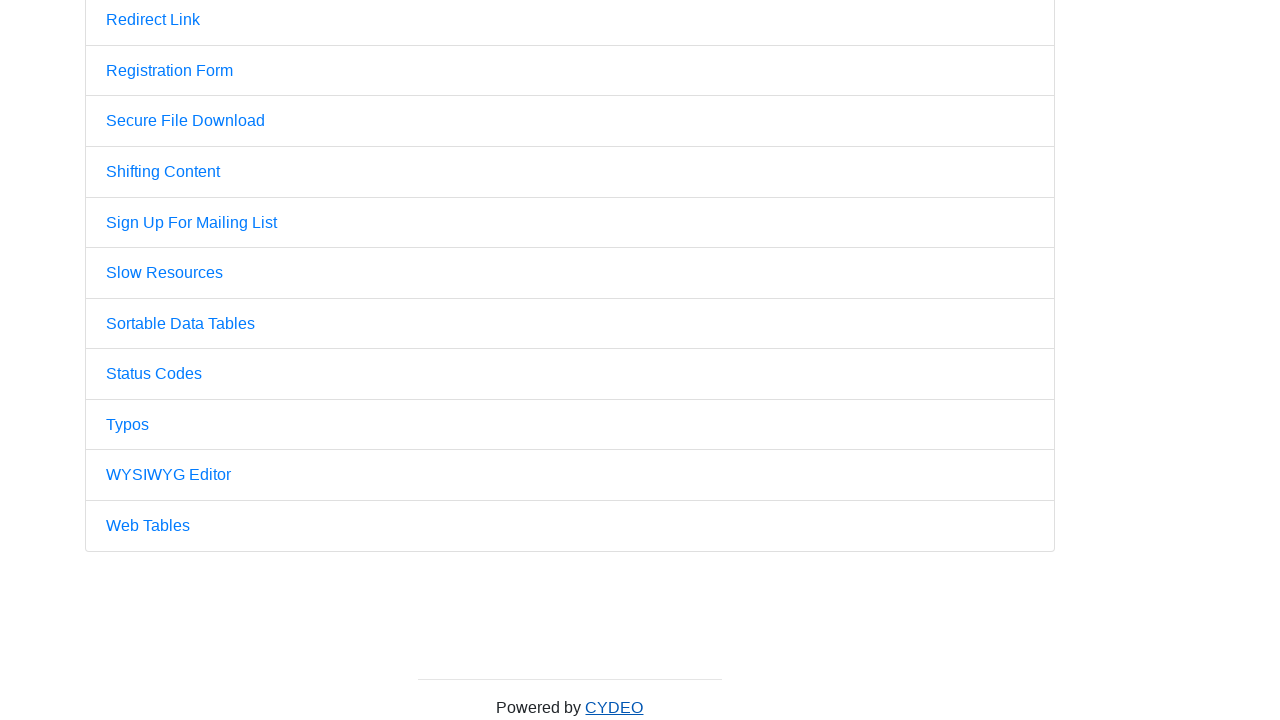

Pressed Page Up to scroll back up
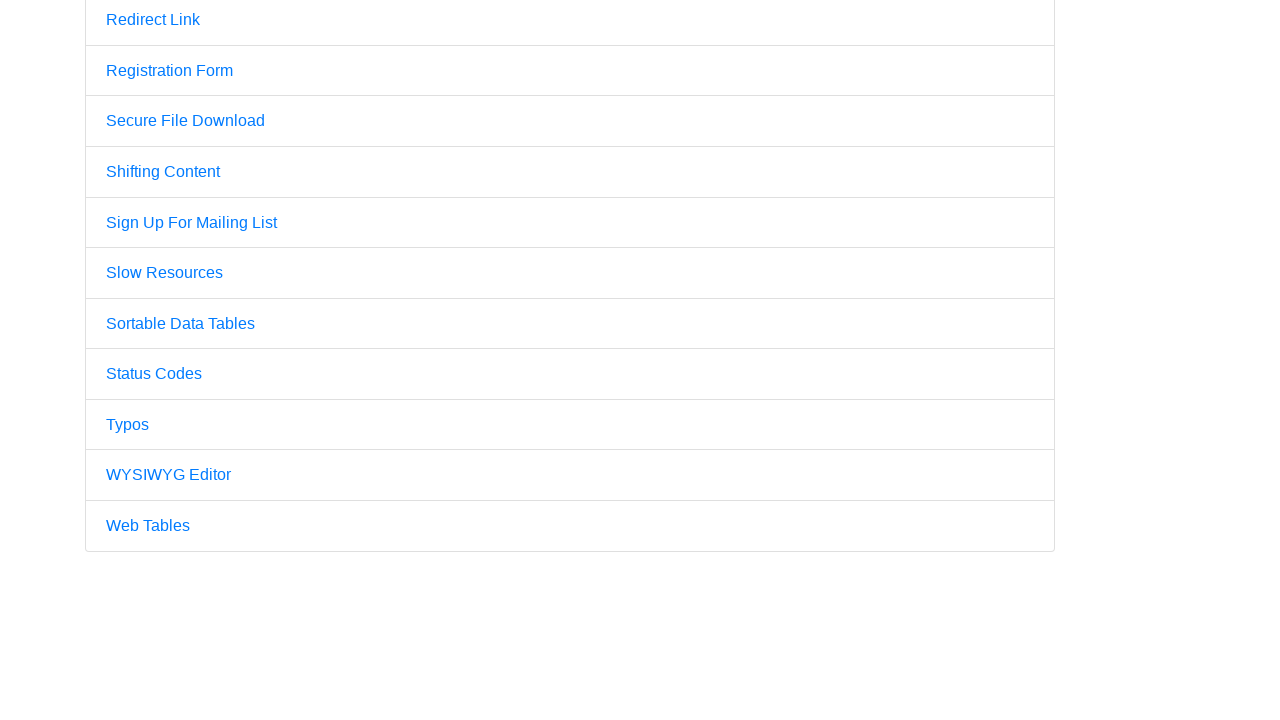

Pressed Page Up again to scroll further up
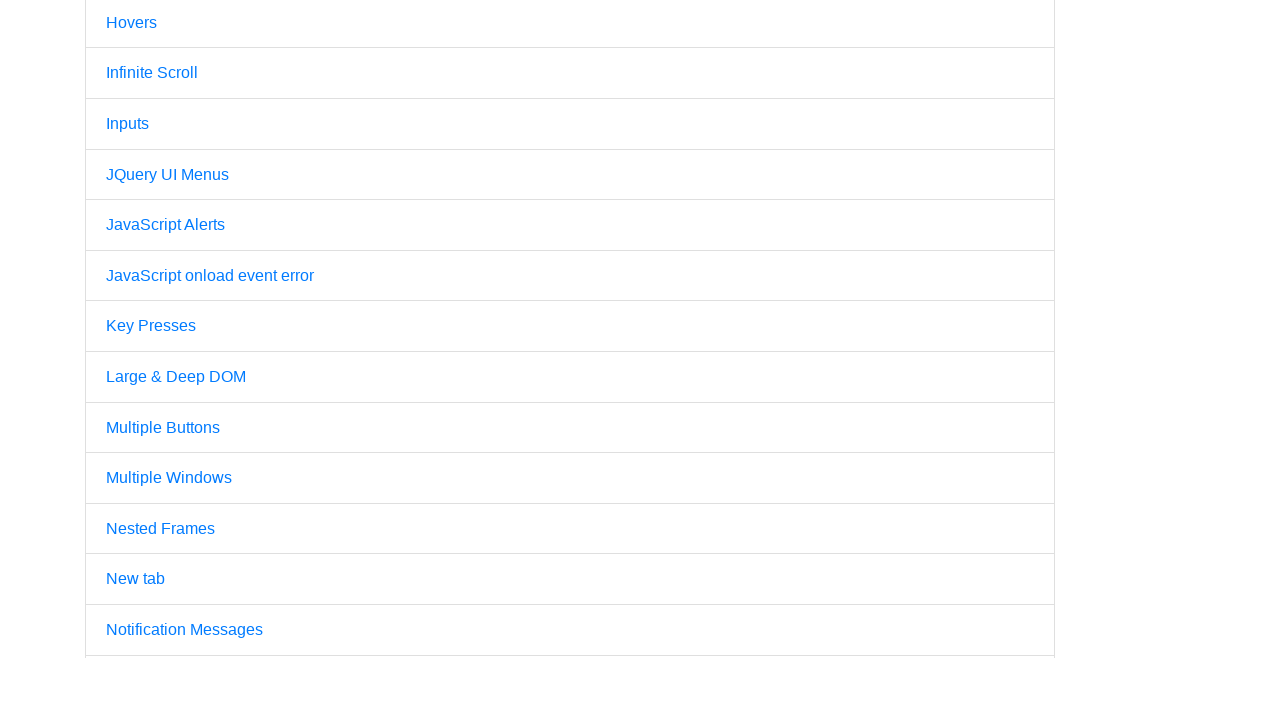

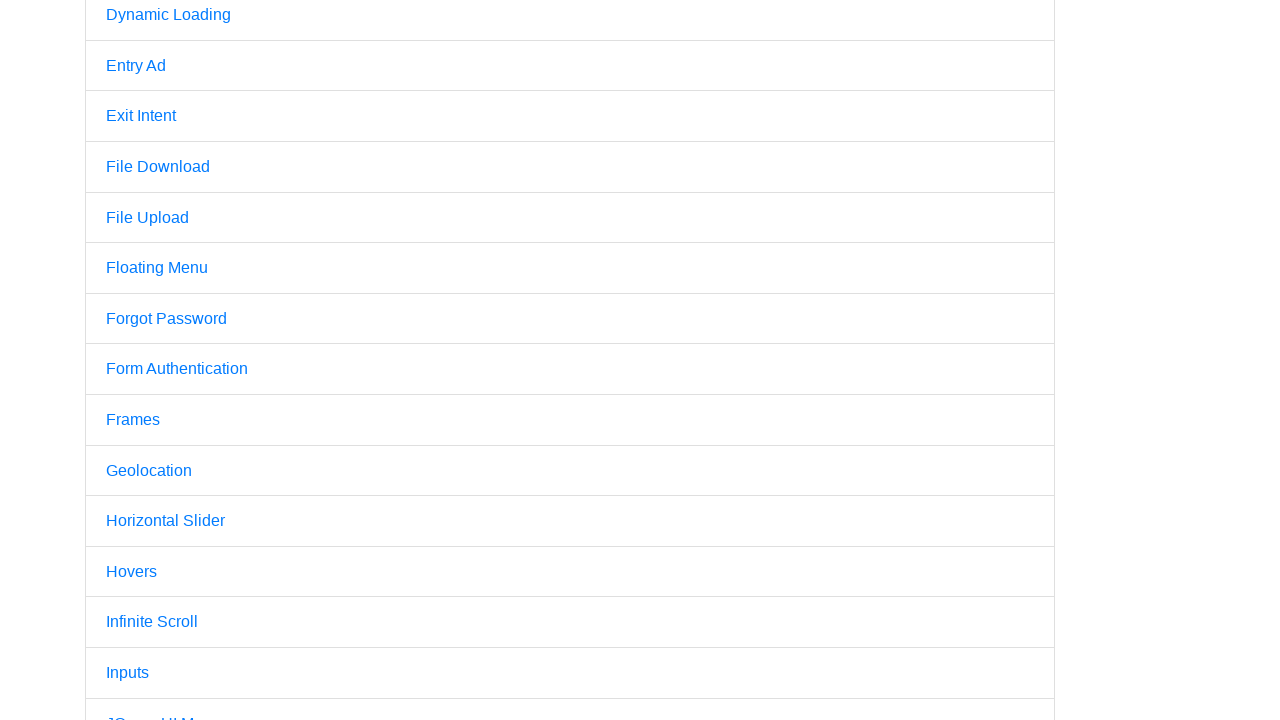